Tests checkbox interaction by ensuring the first checkbox is checked and the second checkbox is unchecked

Starting URL: https://the-internet.herokuapp.com/checkboxes

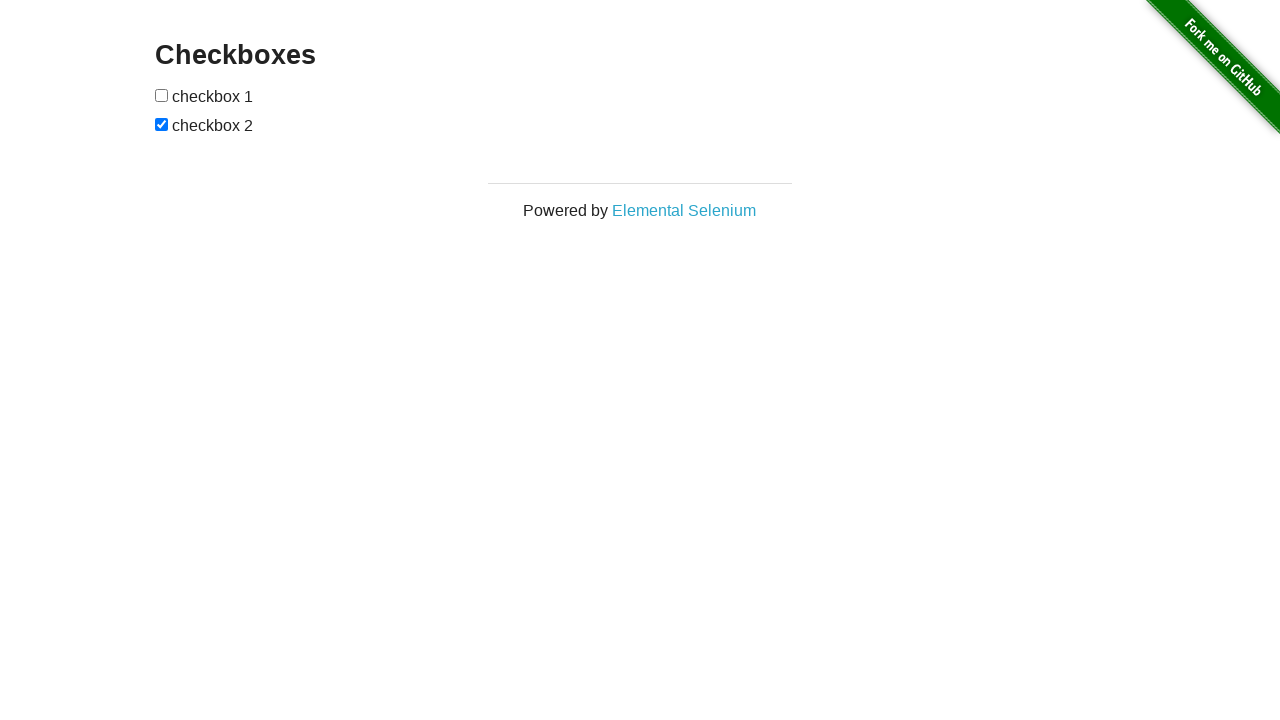

Located first checkbox element
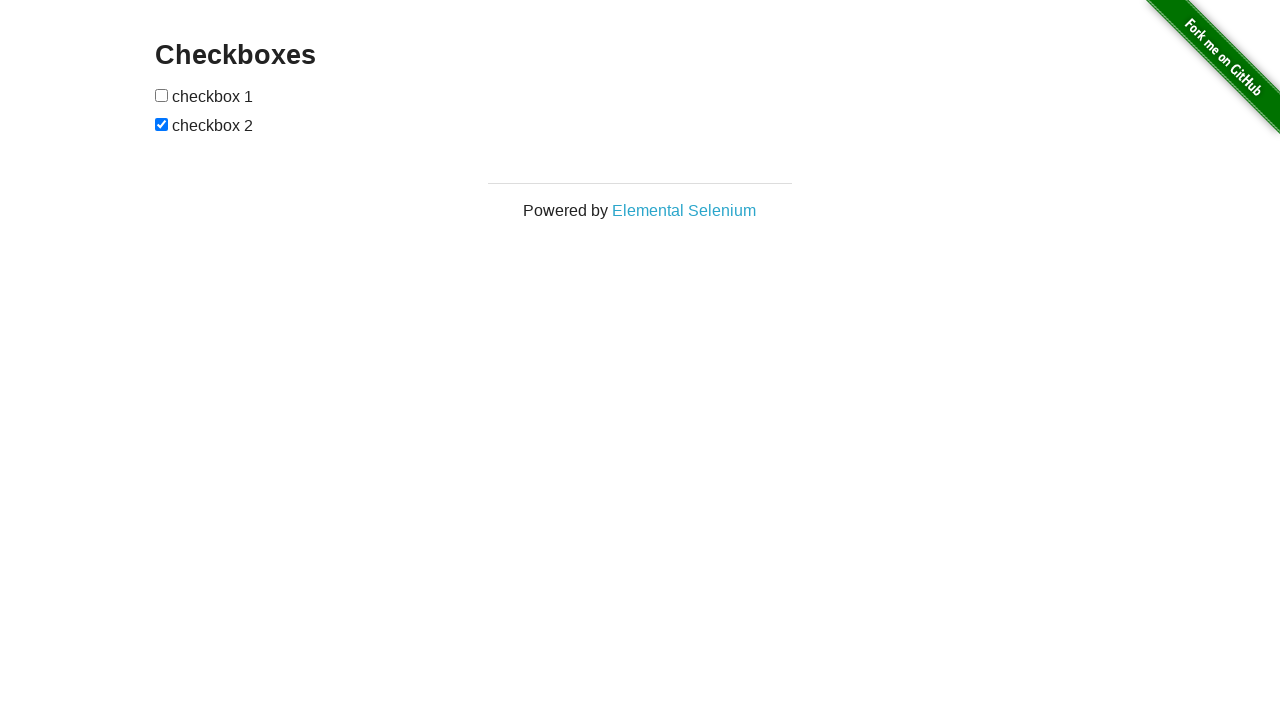

Located second checkbox element
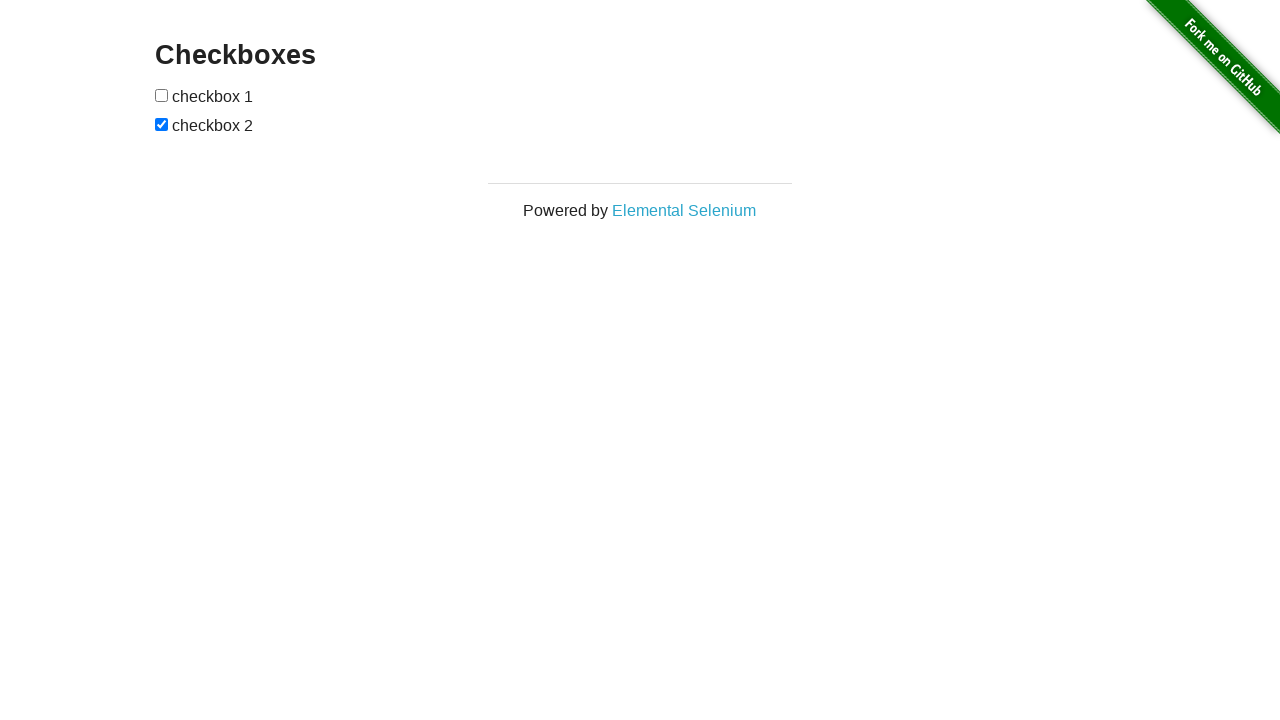

First checkbox was unchecked, clicked to check it at (162, 95) on xpath=//input[1]
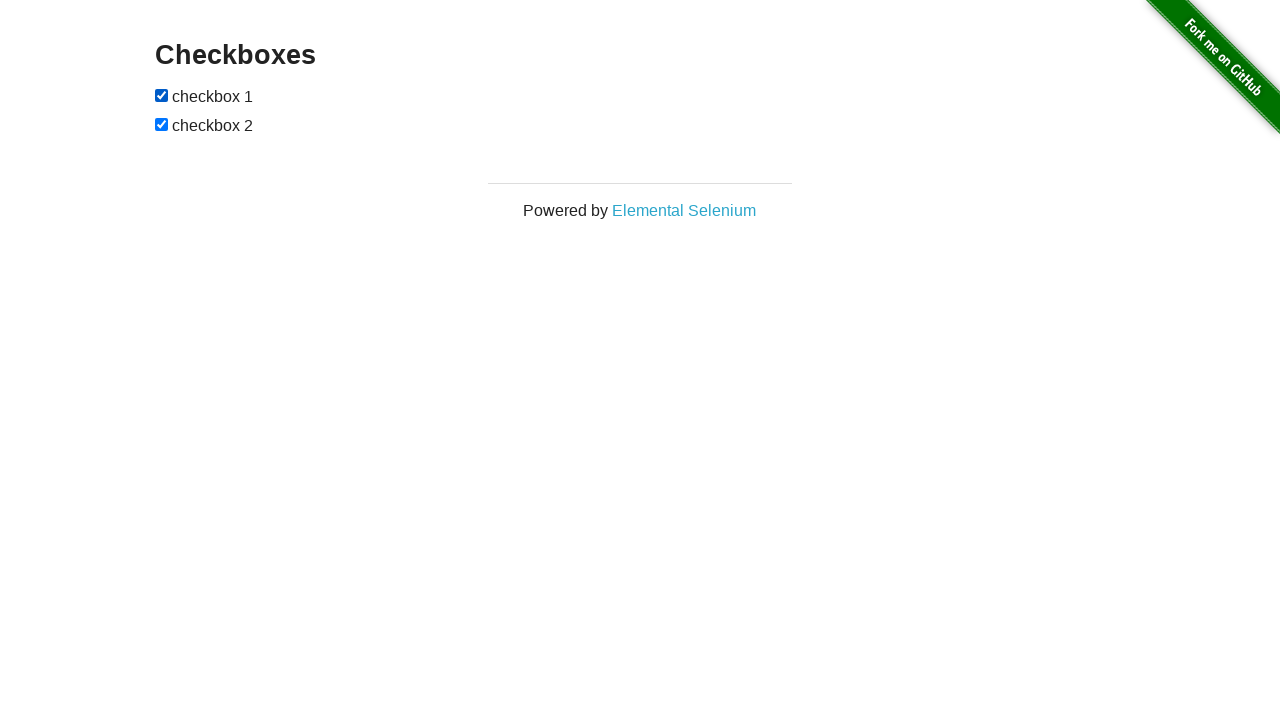

Second checkbox was checked, clicked to uncheck it at (162, 124) on xpath=//input[2]
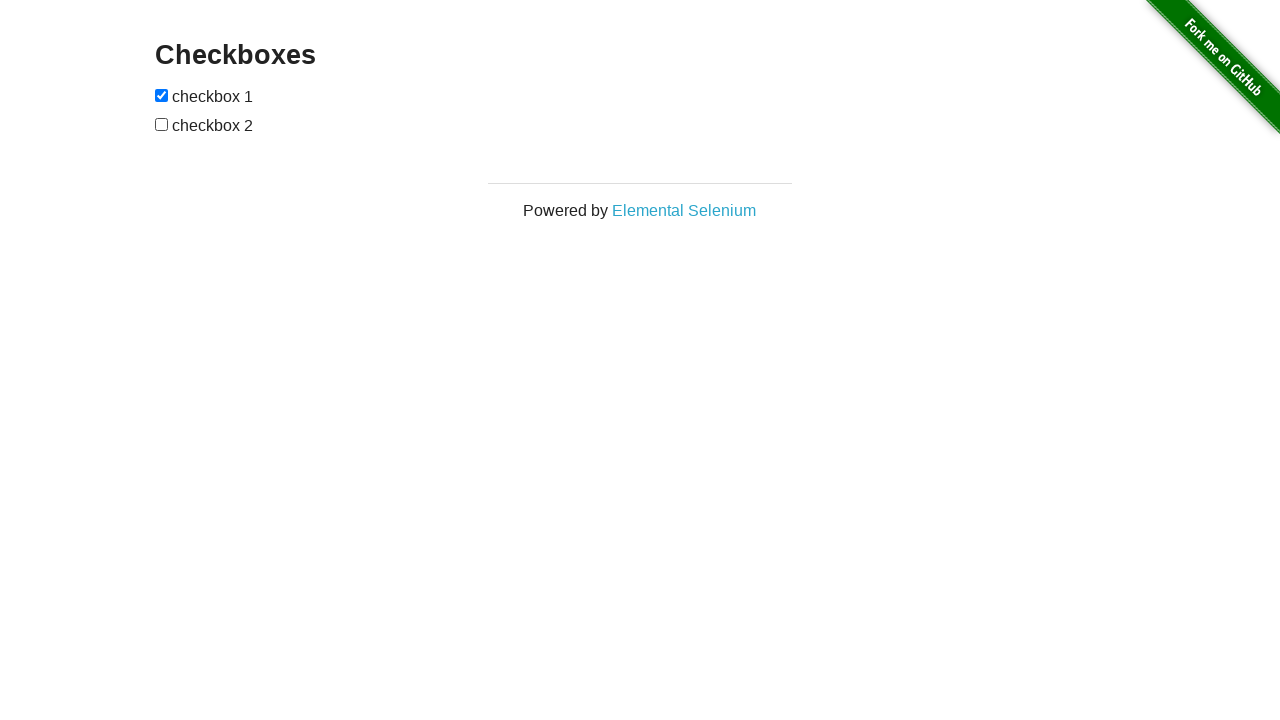

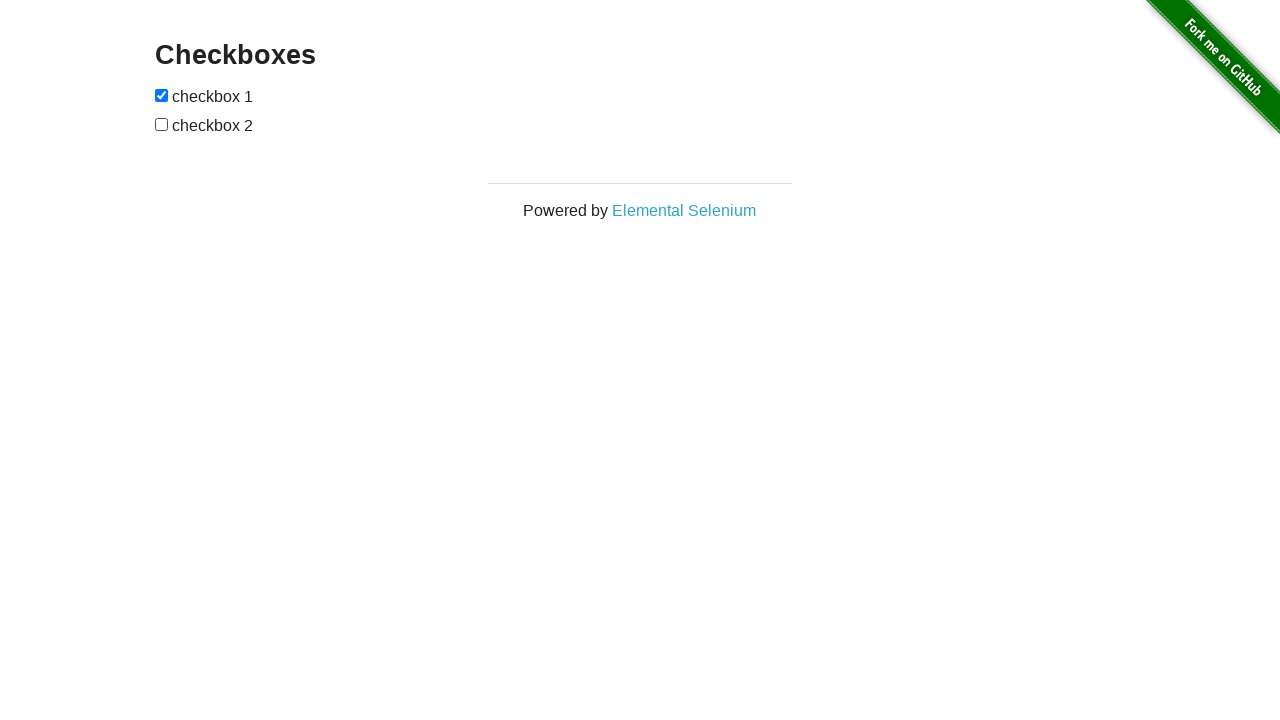